Demonstrates drag and drop by offset, dragging box A to the position of box B using coordinates

Starting URL: https://crossbrowsertesting.github.io/drag-and-drop

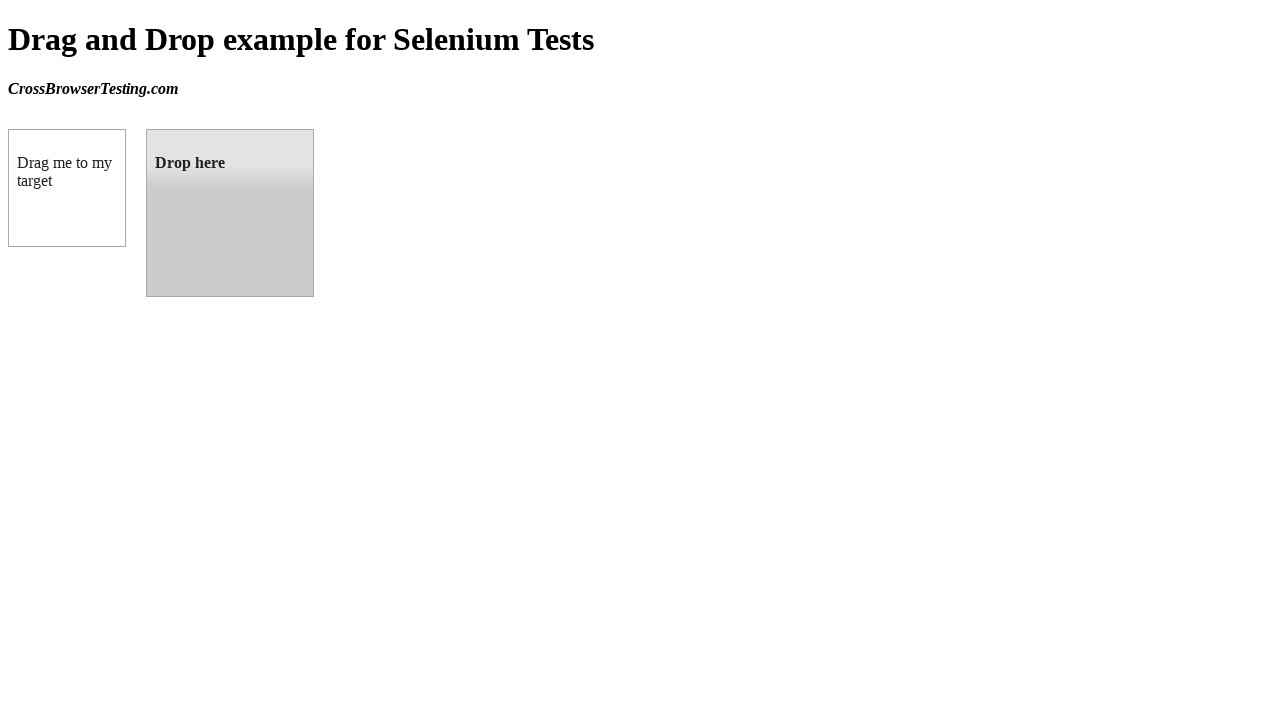

Located source element (box A) with id 'draggable'
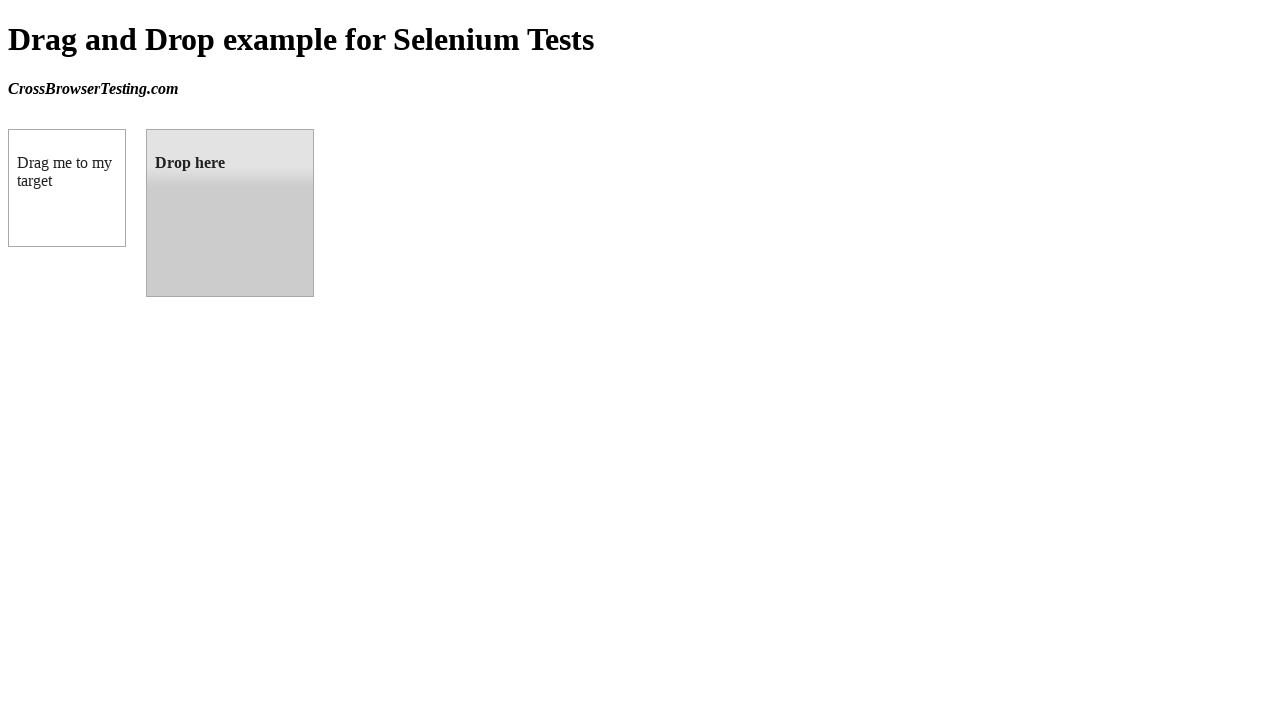

Located target element (box B) with id 'droppable'
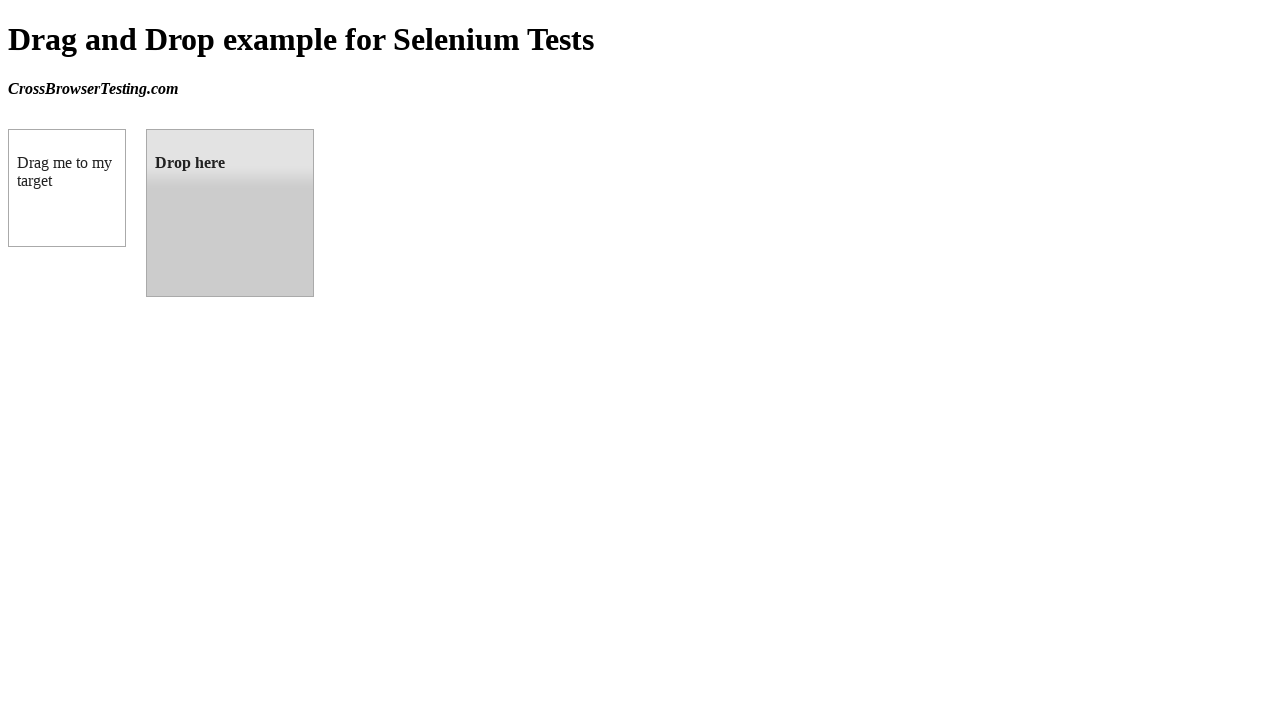

Retrieved bounding box coordinates of target element
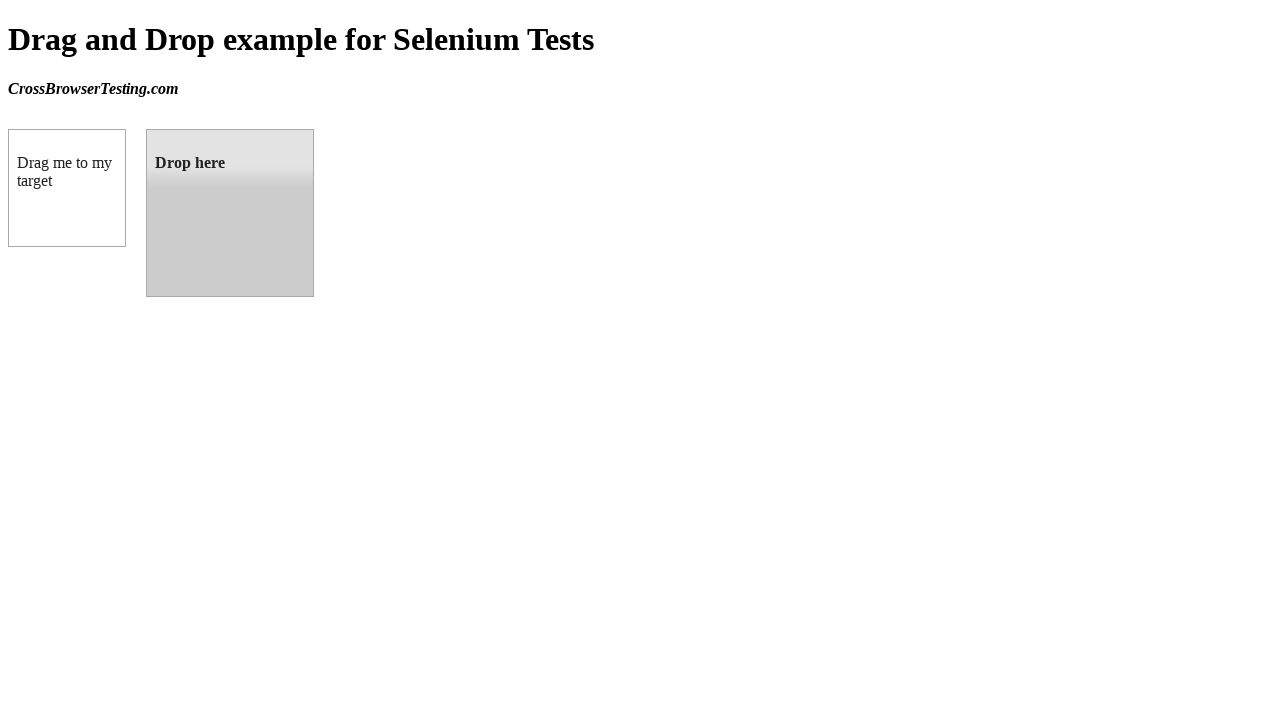

Dragged box A to the position of box B using drag_to method at (230, 213)
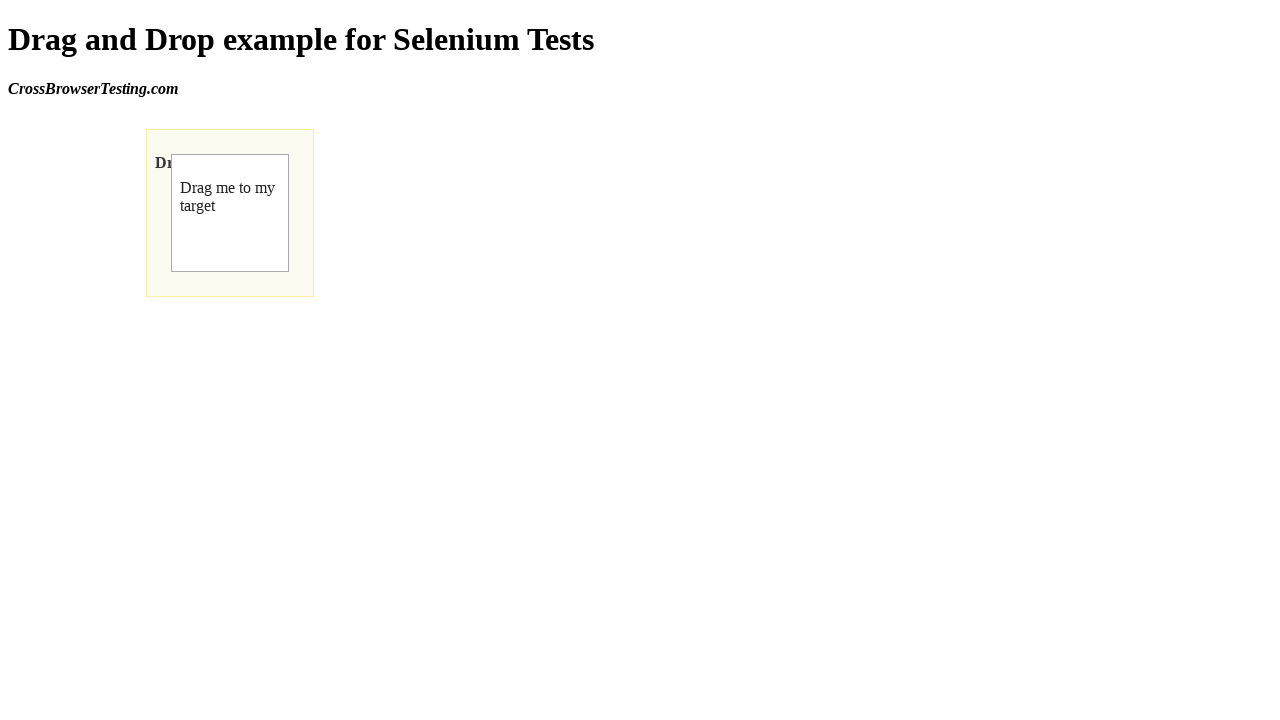

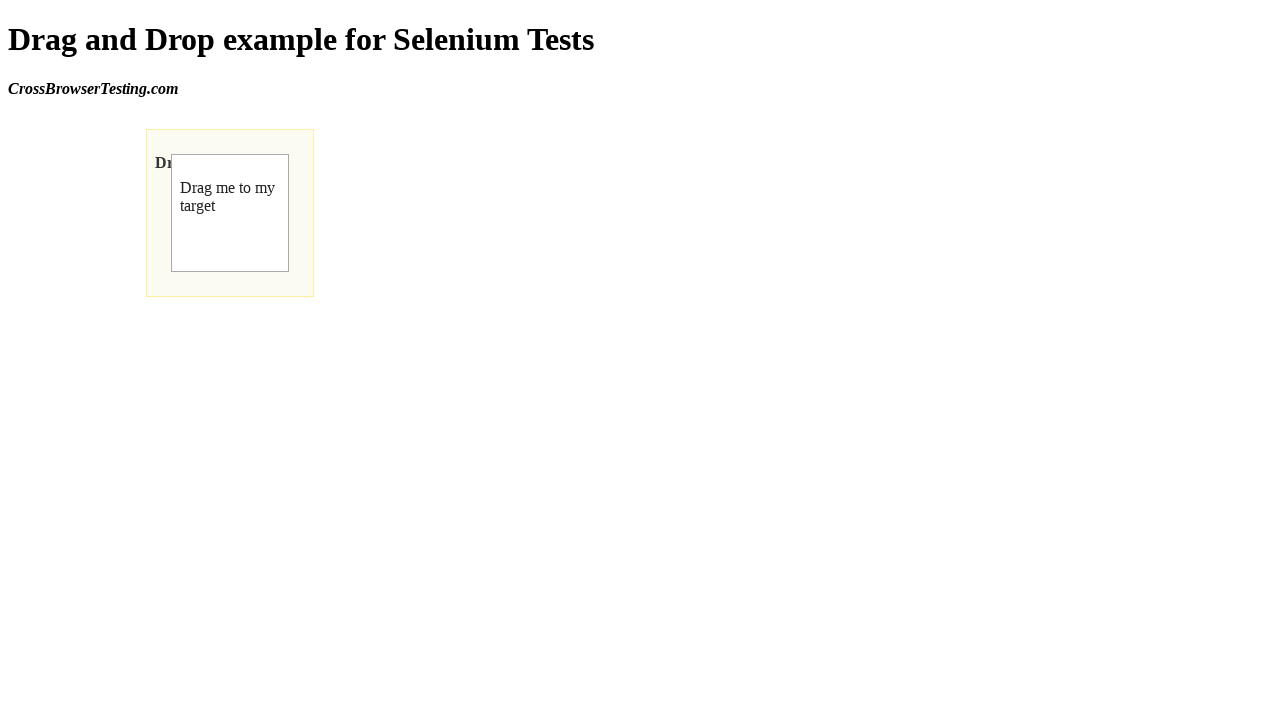